Tests Chanel website search functionality by searching for "ROUGE ALLURE" and verifying search results contain the search term

Starting URL: https://www.chanel.com/us/

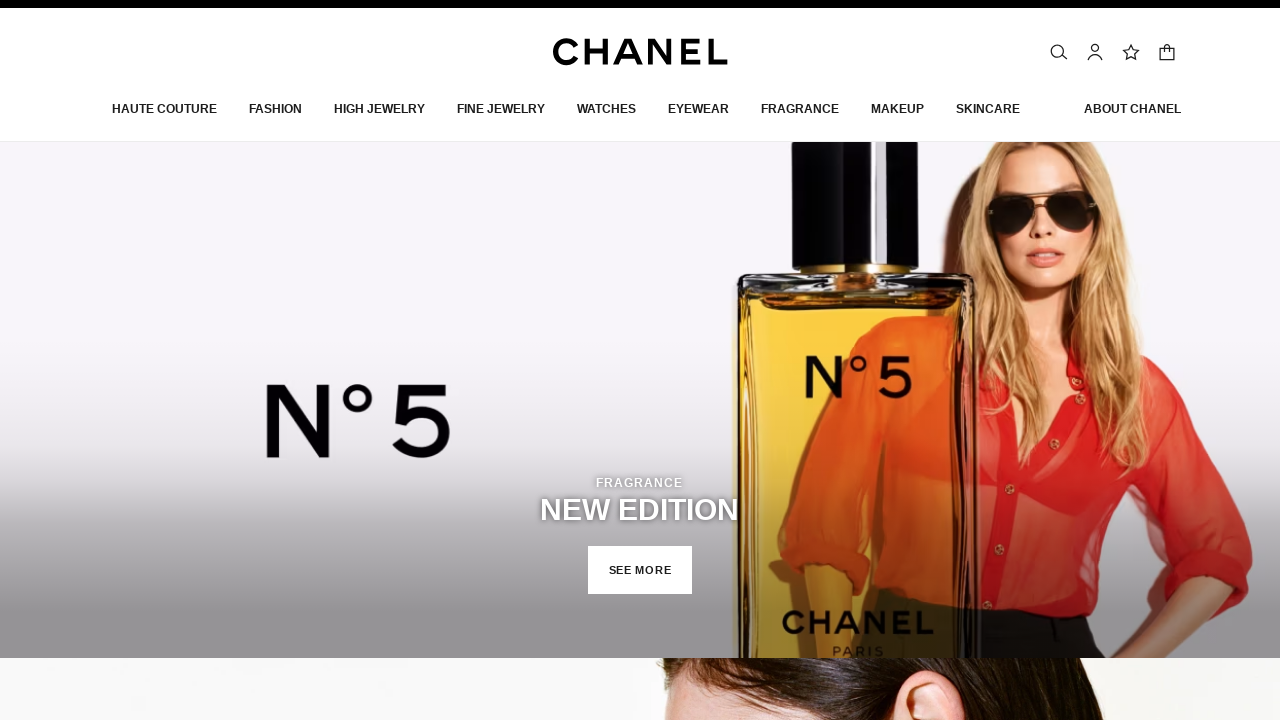

Clicked search button in top menu at (1059, 47) on (//button[@title='Search'])[2]
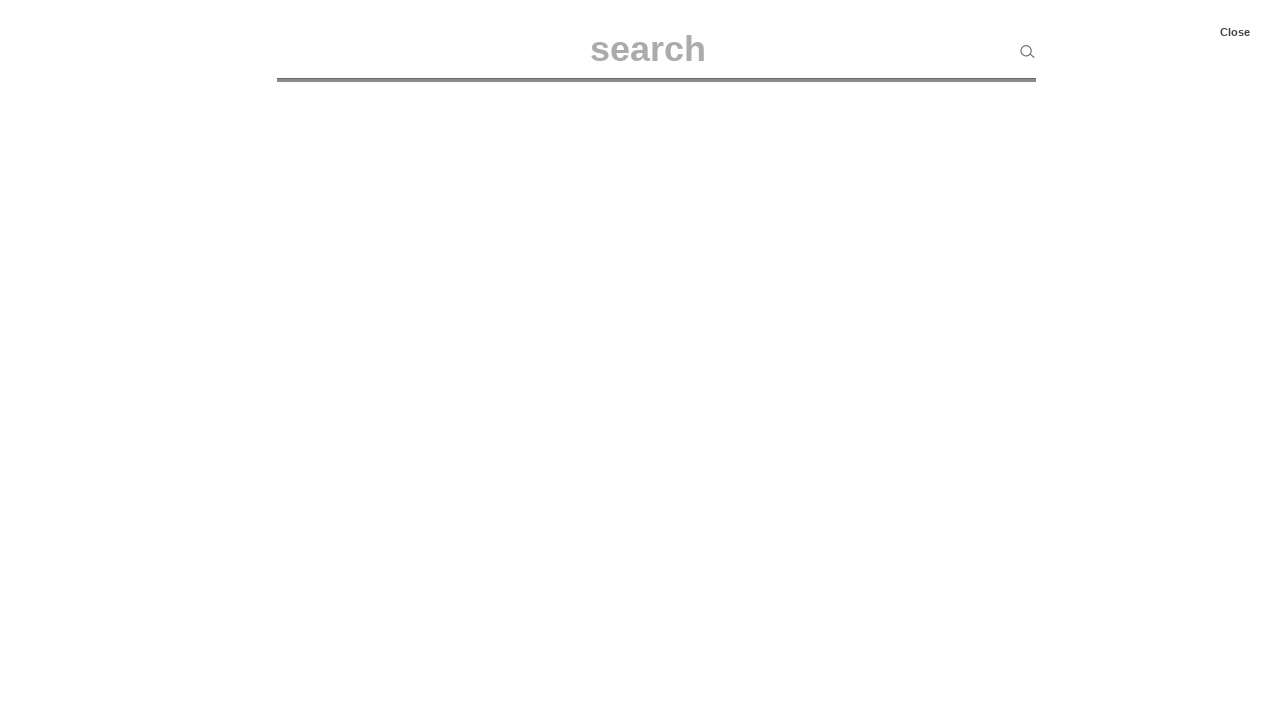

Filled search field with 'ROUGE ALLURE' on input[type='search']
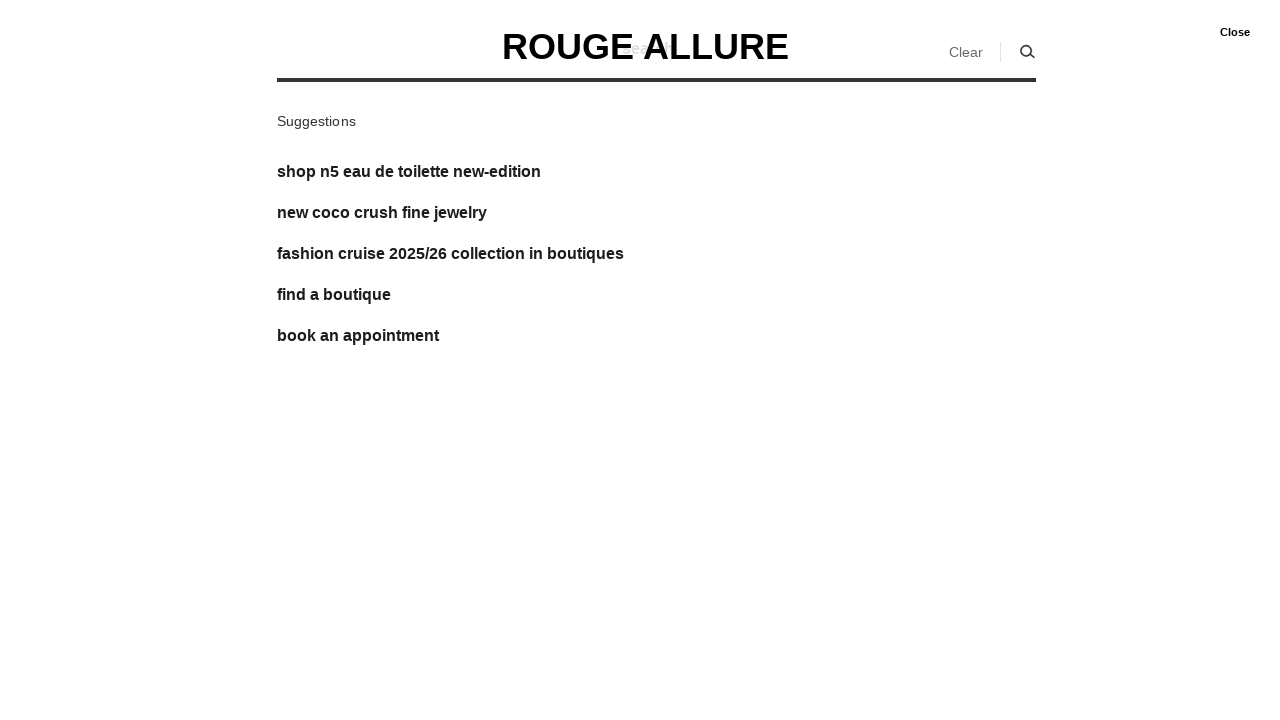

Pressed Enter to submit search on input[type='search']
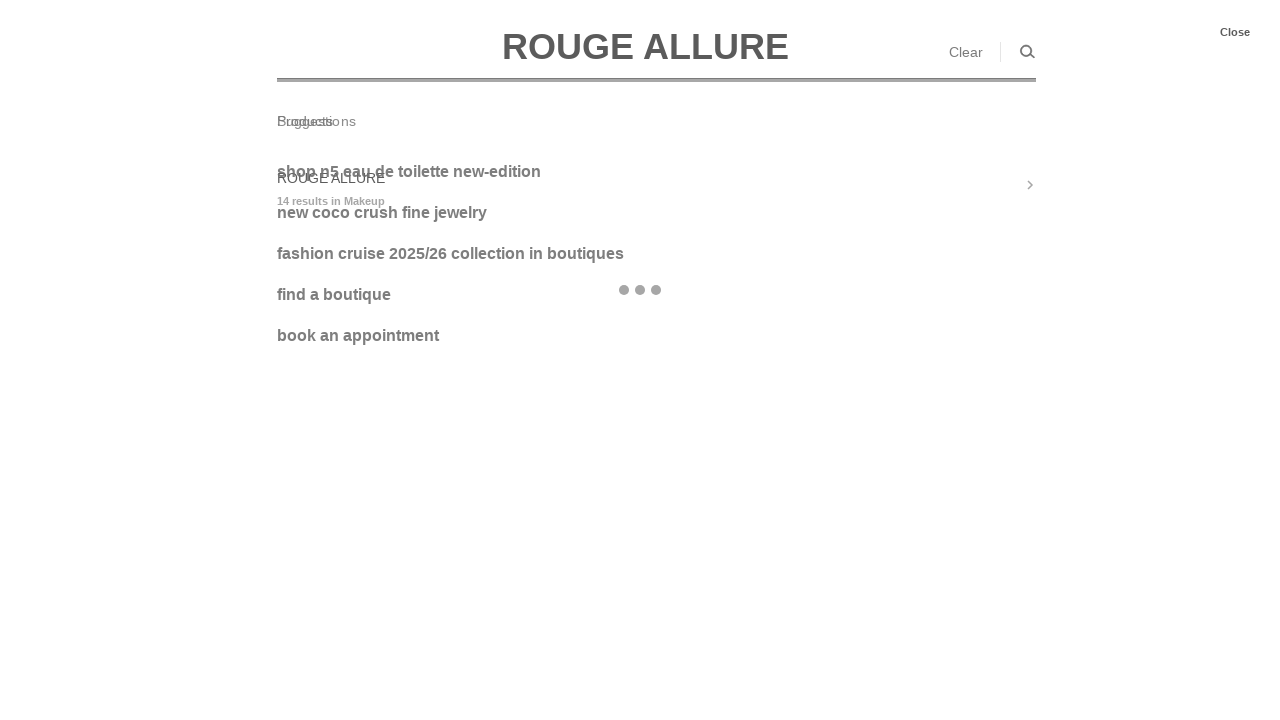

Search results loaded
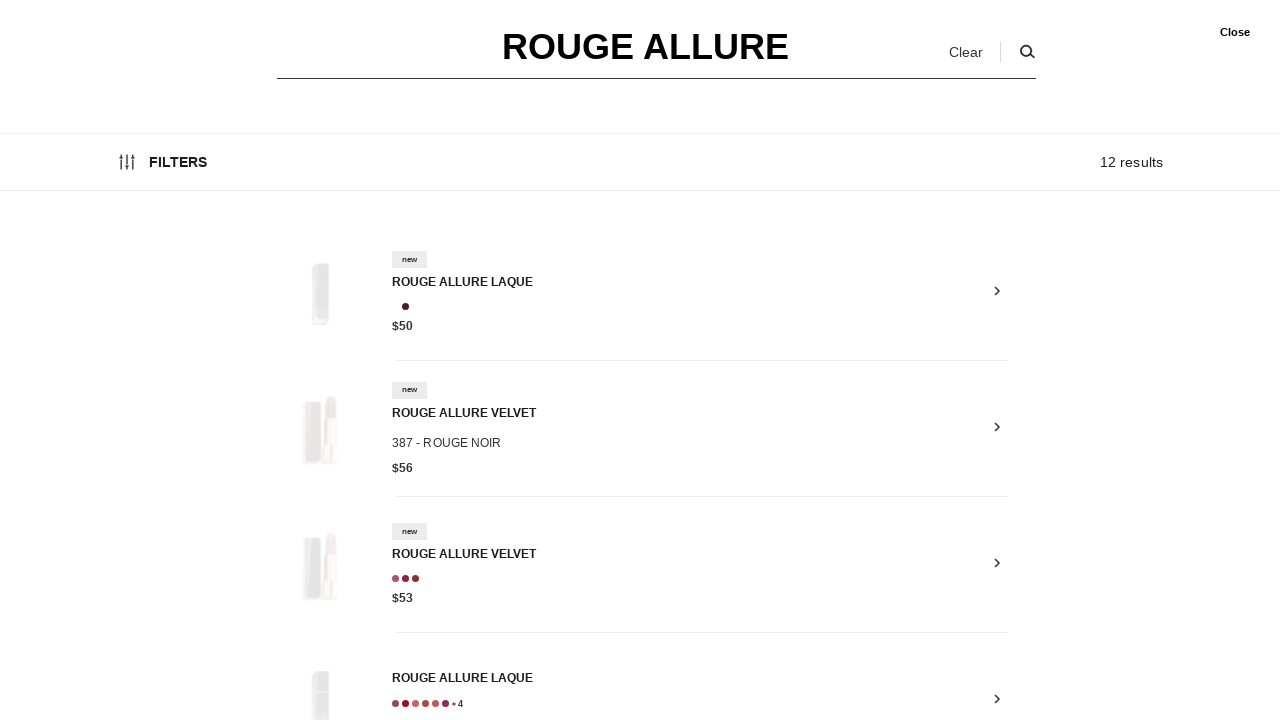

Verified search result contains 'ROUGE ALLURE': ROUGE ALLURE LAQUEUltrawear Shine Liquid Lip Colou
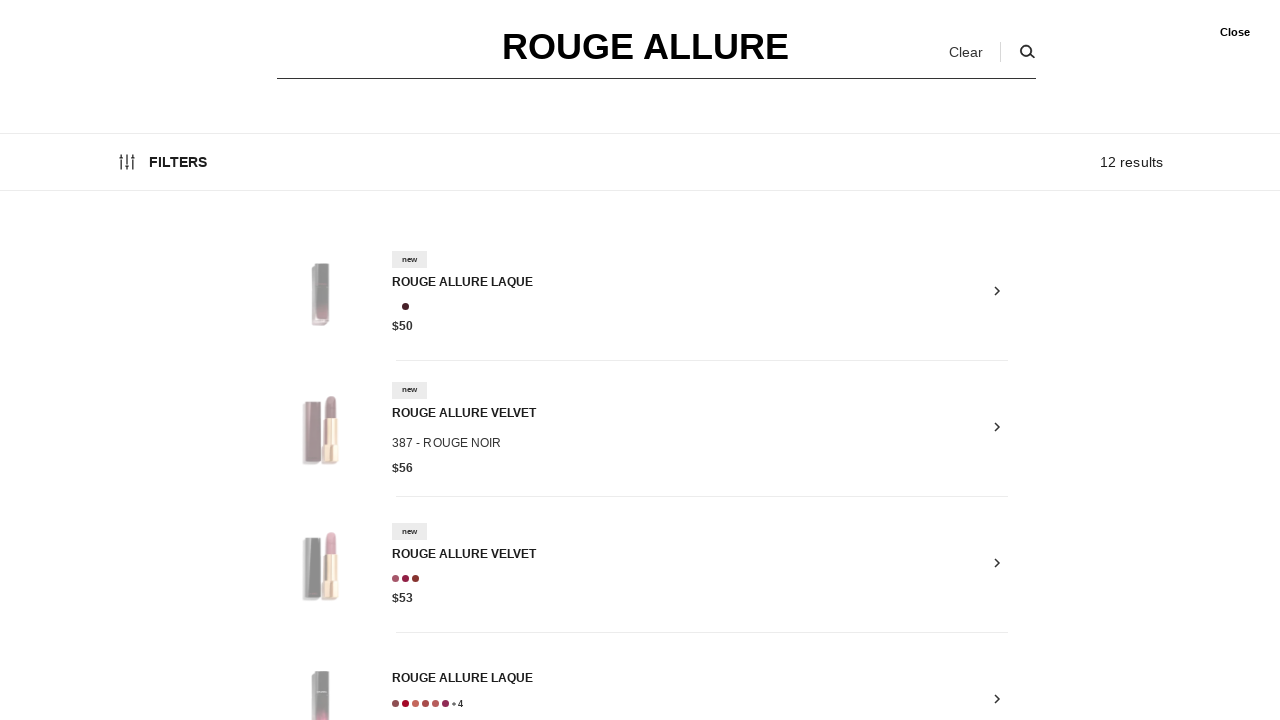

Verified search result contains 'ROUGE ALLURE': ROUGE ALLURE VELVETLuminous Matte Lip ColourRef. P
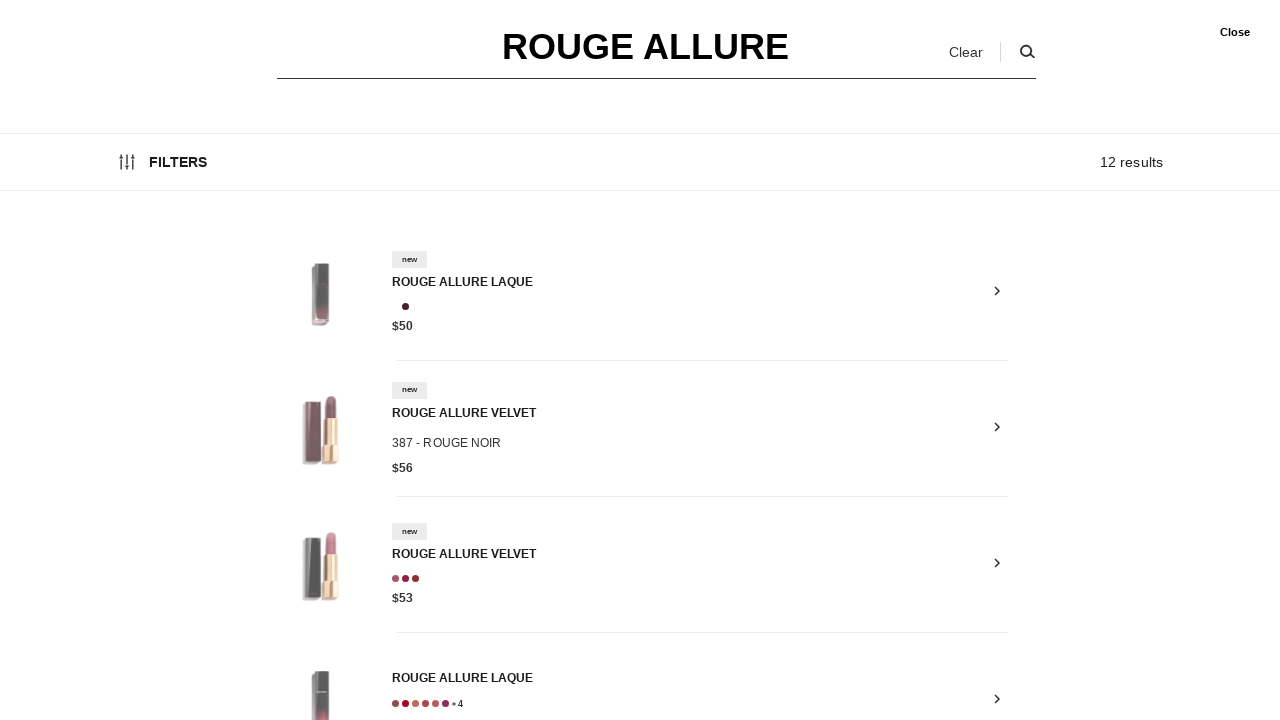

Verified search result contains 'ROUGE ALLURE': ROUGE ALLURE VELVETLuminous Matte Lip ColourRef. P
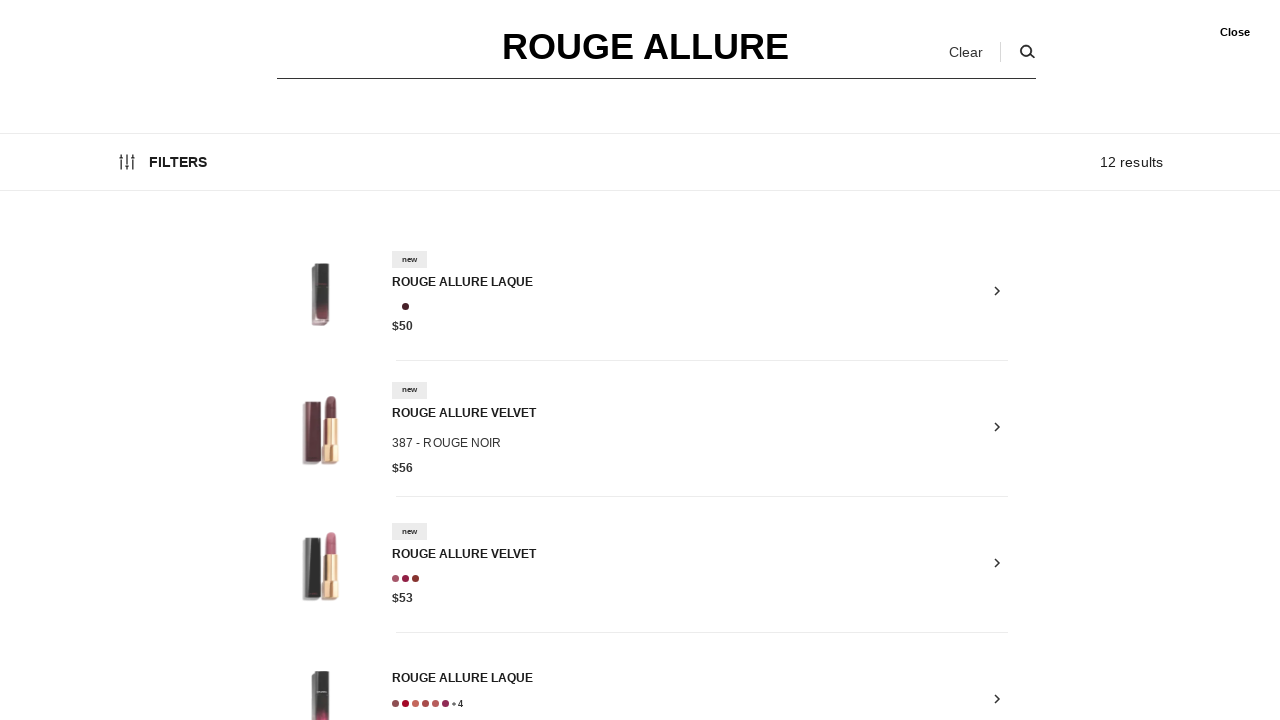

Verified search result contains 'ROUGE ALLURE': ROUGE ALLURE LAQUEUltrawear Shine Liquid Lip Colou
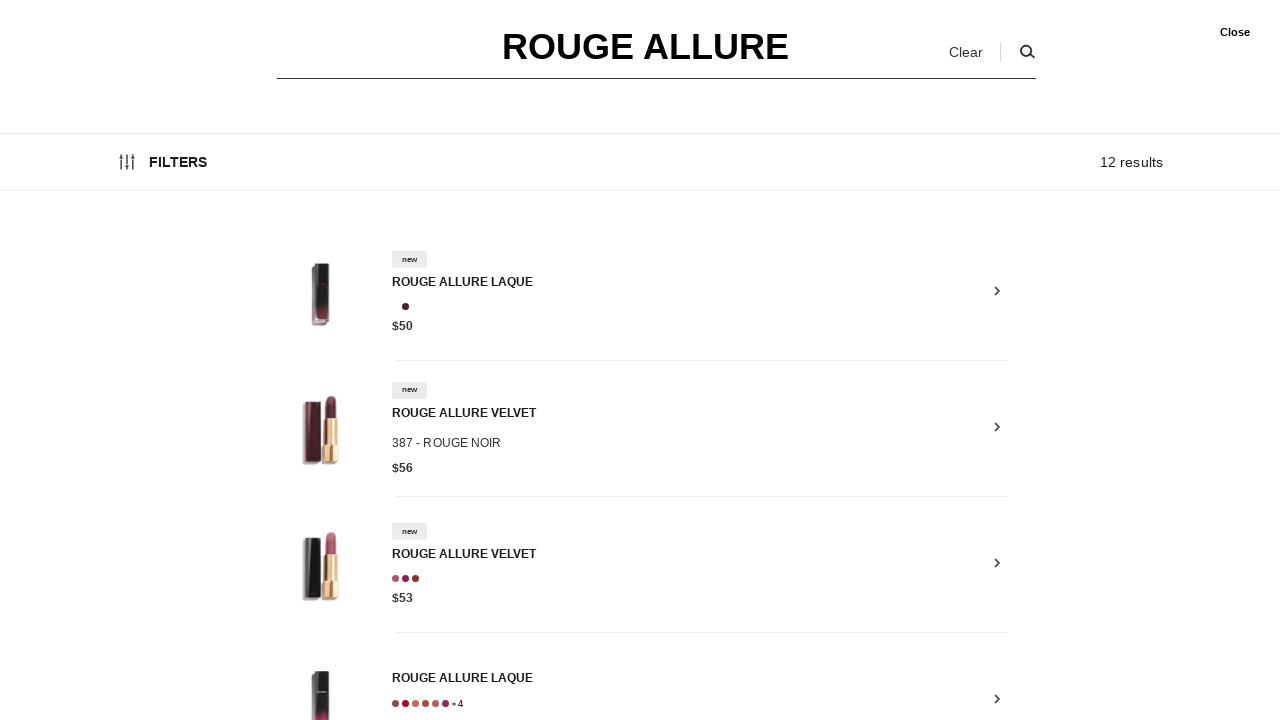

Verified search result contains 'ROUGE ALLURE': ROUGE ALLURE VELVET NUIT BLANCHELuminous Matte Lip
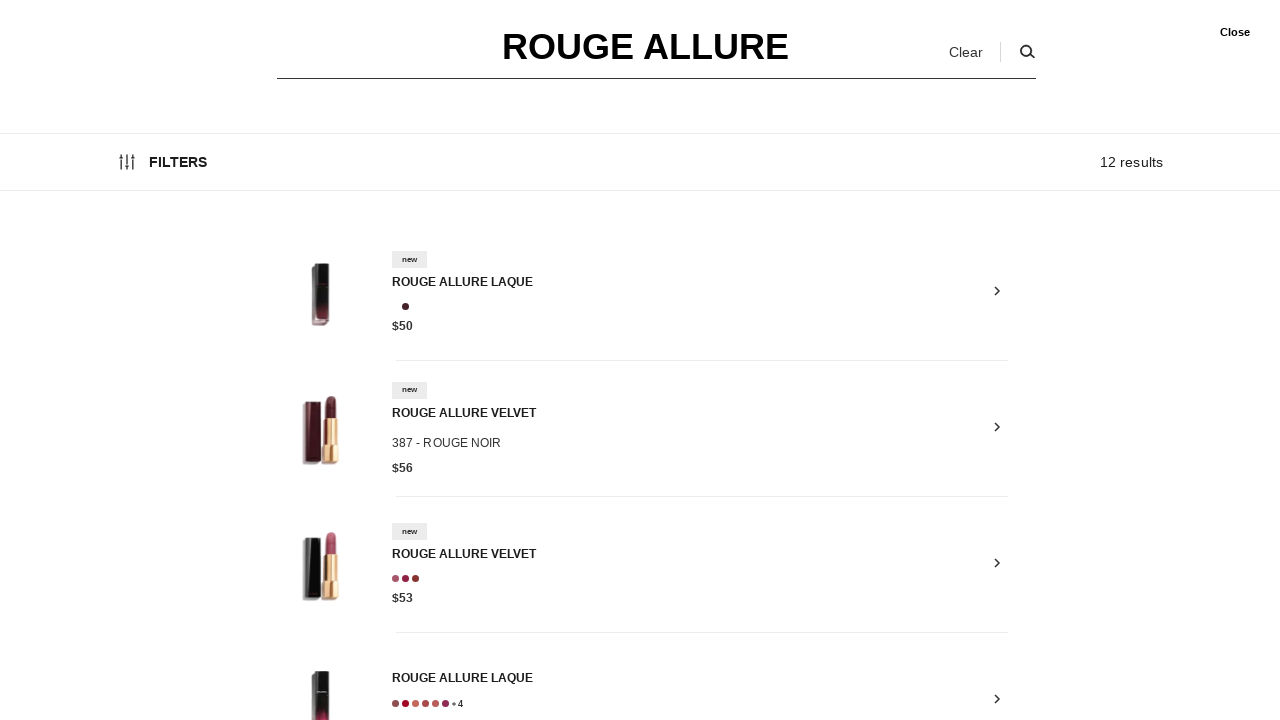

Verified search result contains 'ROUGE ALLURE': ROUGE ALLURE LIQUID VELVETUltrawear Intense Matte 
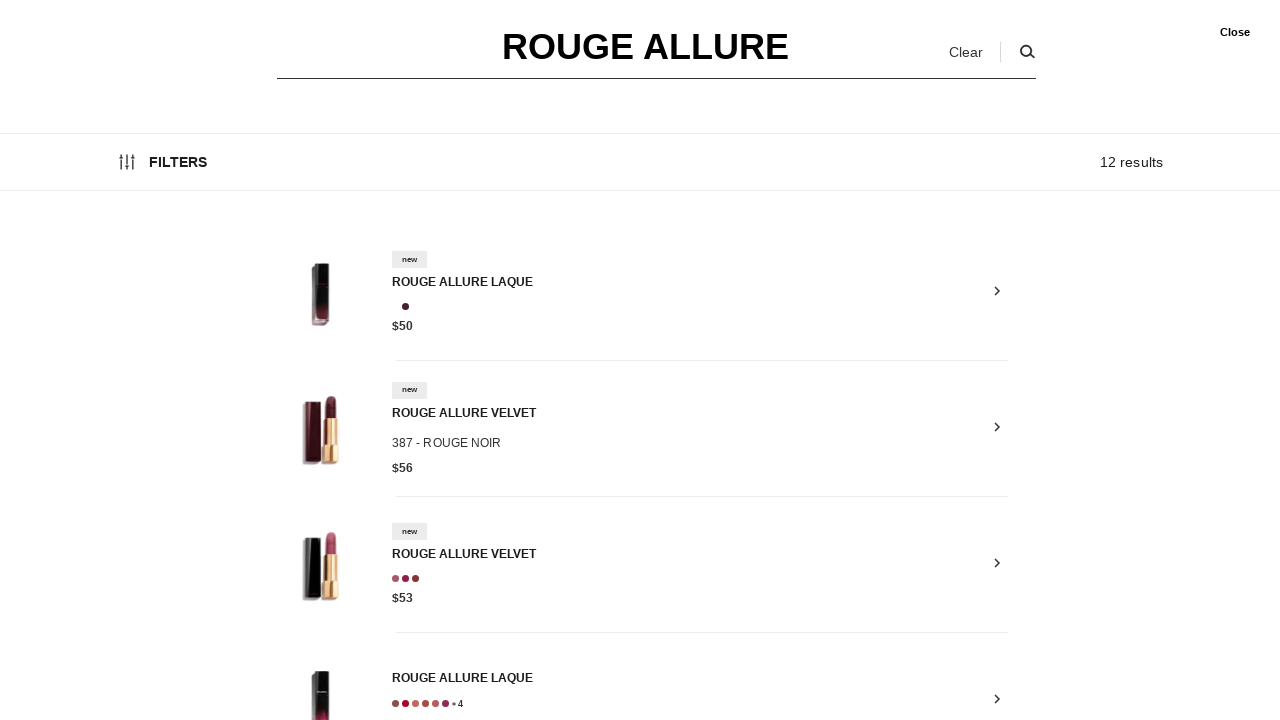

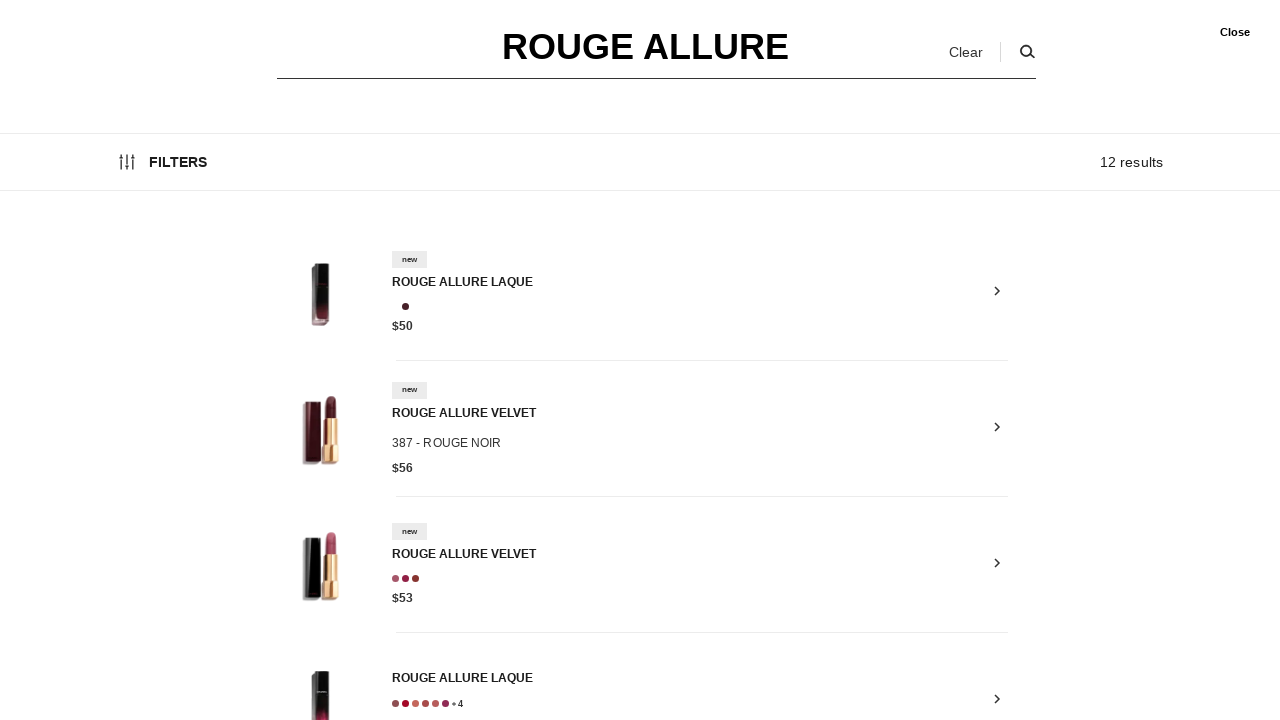